Tests the buttons page on demoqa.com by performing double-click, right-click, and regular click actions on different buttons and verifying the confirmation messages appear.

Starting URL: https://demoqa.com/buttons

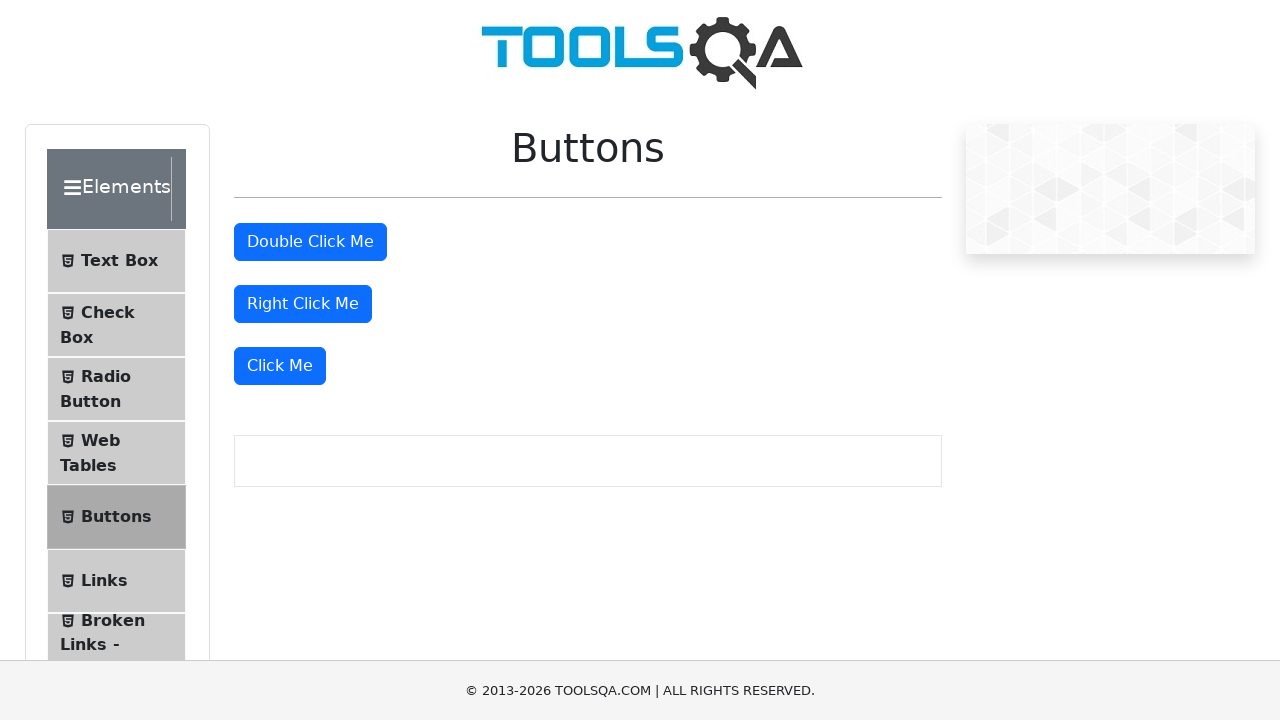

Double-clicked the 'Double Click Me' button at (310, 242) on #doubleClickBtn
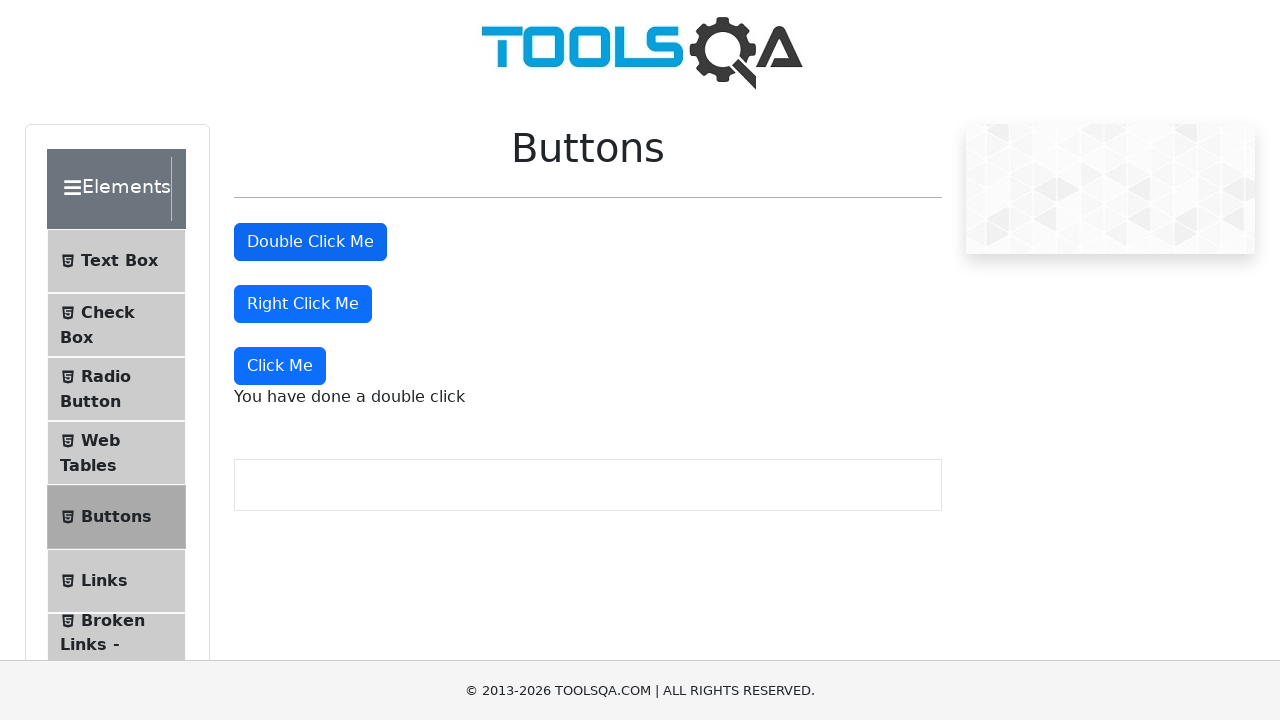

Double click confirmation message appeared
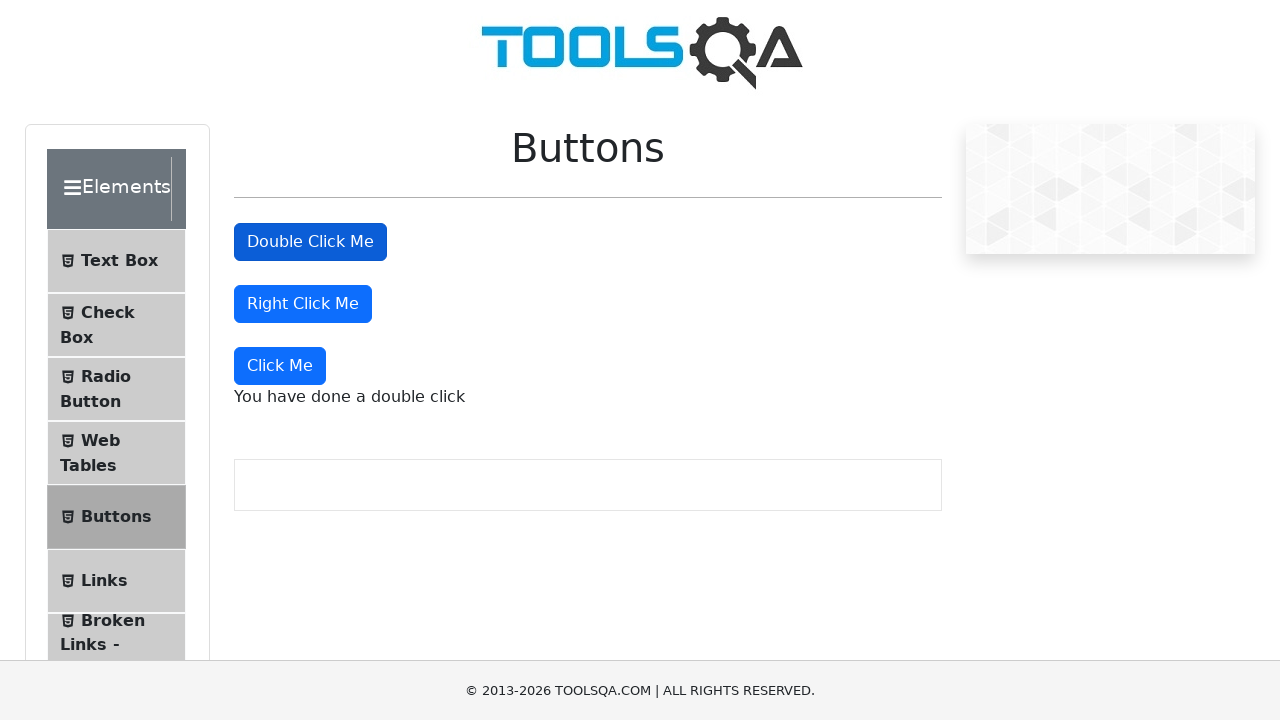

Right-clicked the 'Right Click Me' button at (303, 304) on #rightClickBtn
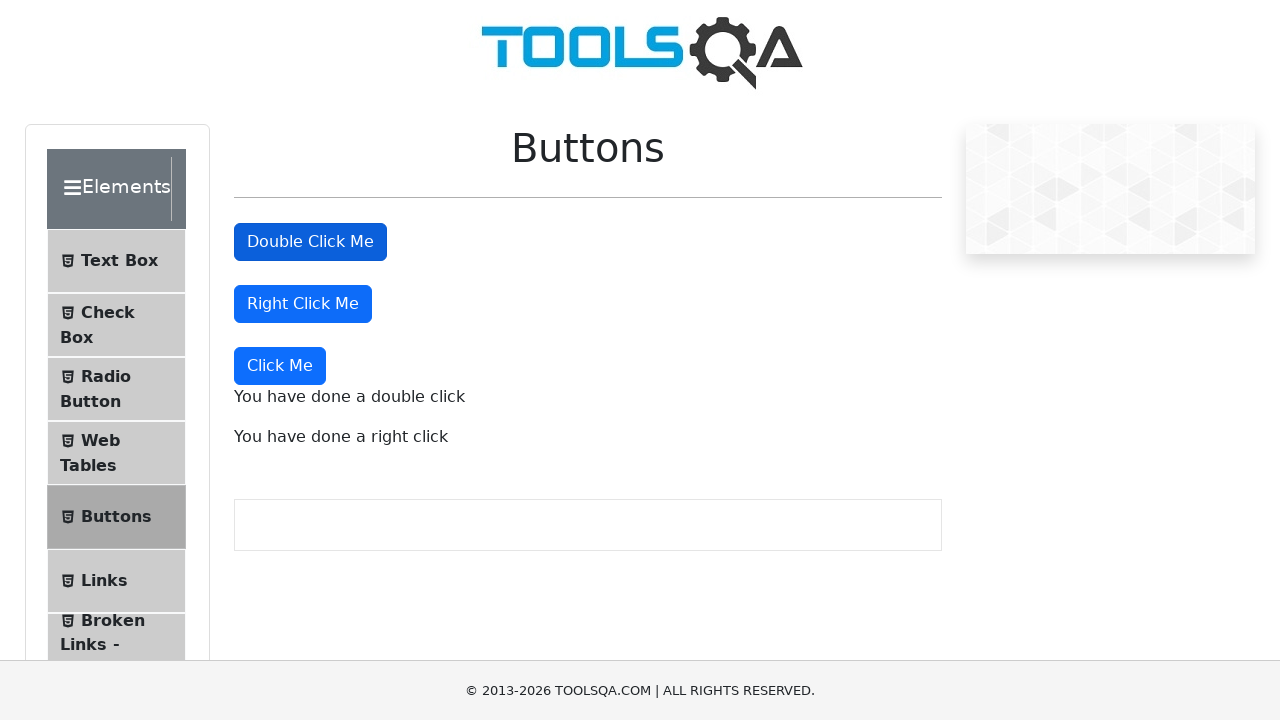

Right click confirmation message appeared
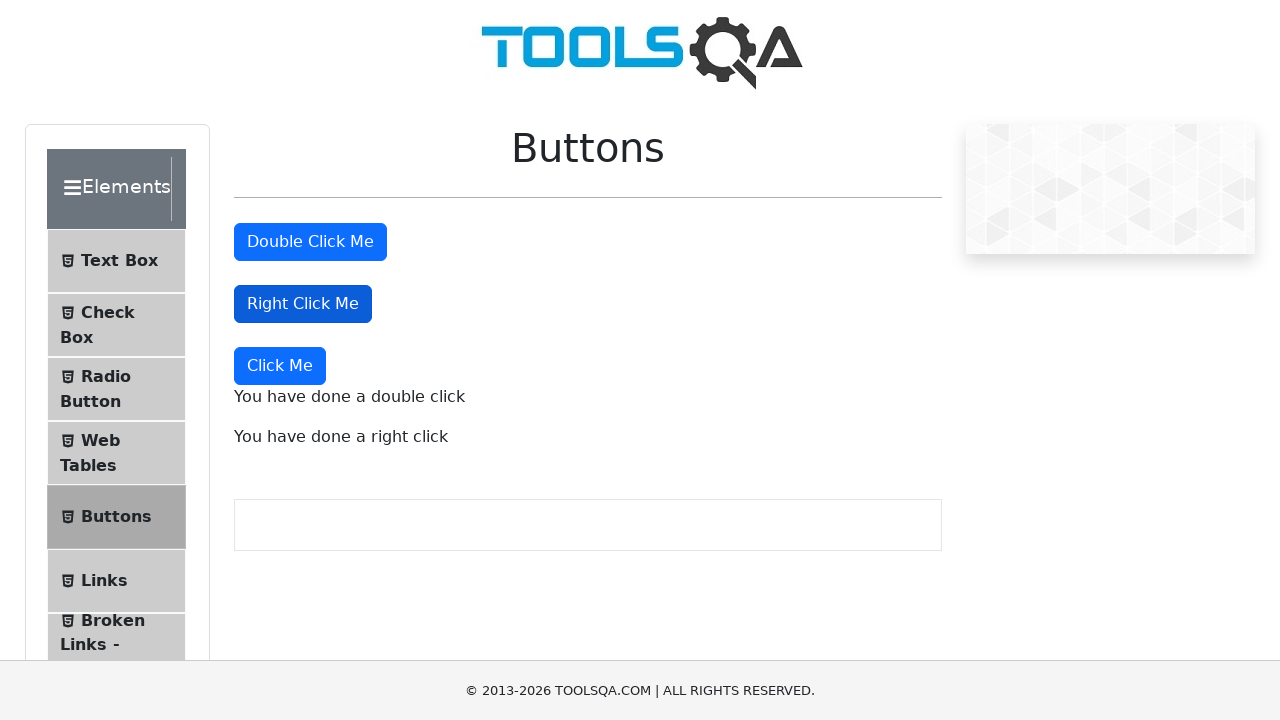

Clicked the 'Click Me' button at (280, 366) on xpath=//button[text()='Click Me']
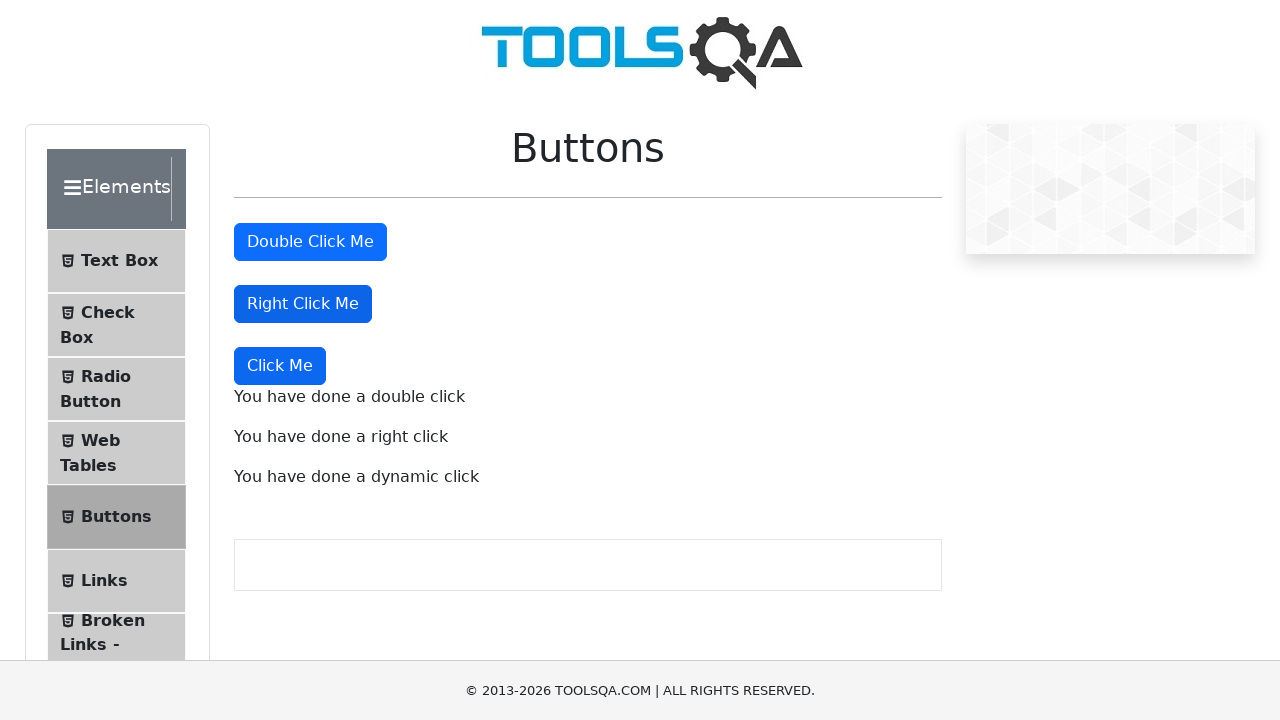

Regular click confirmation message appeared
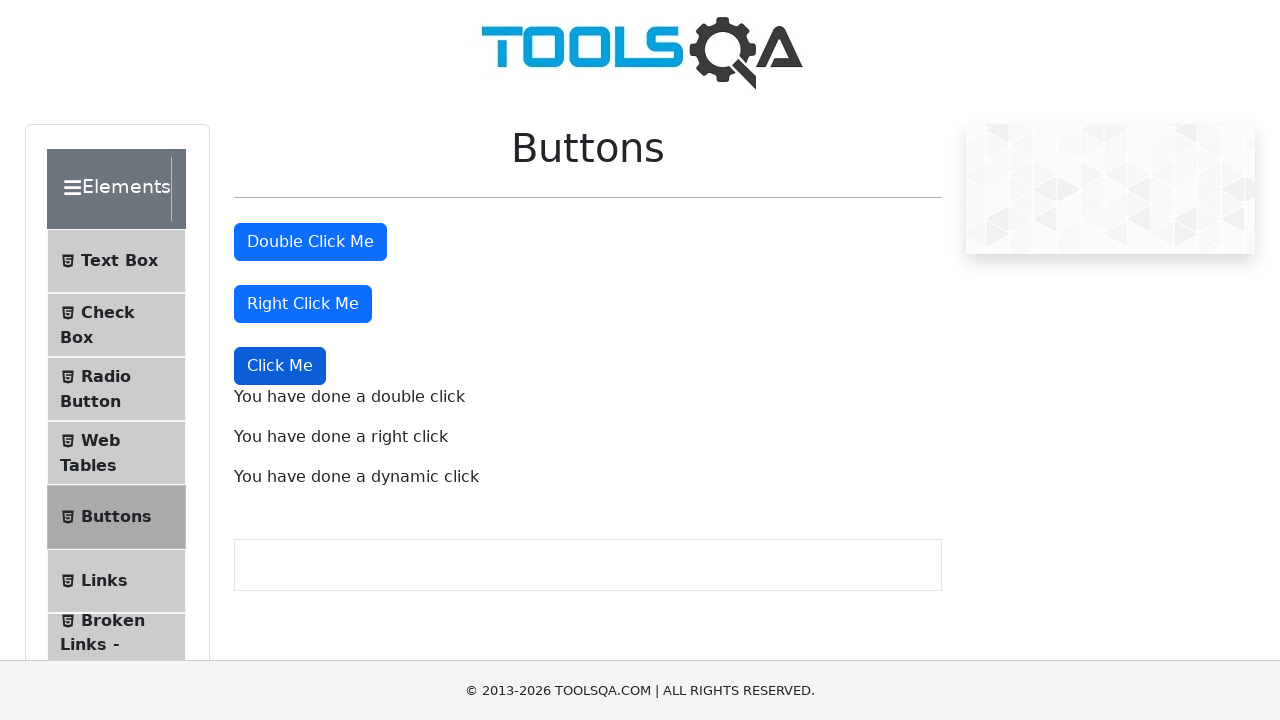

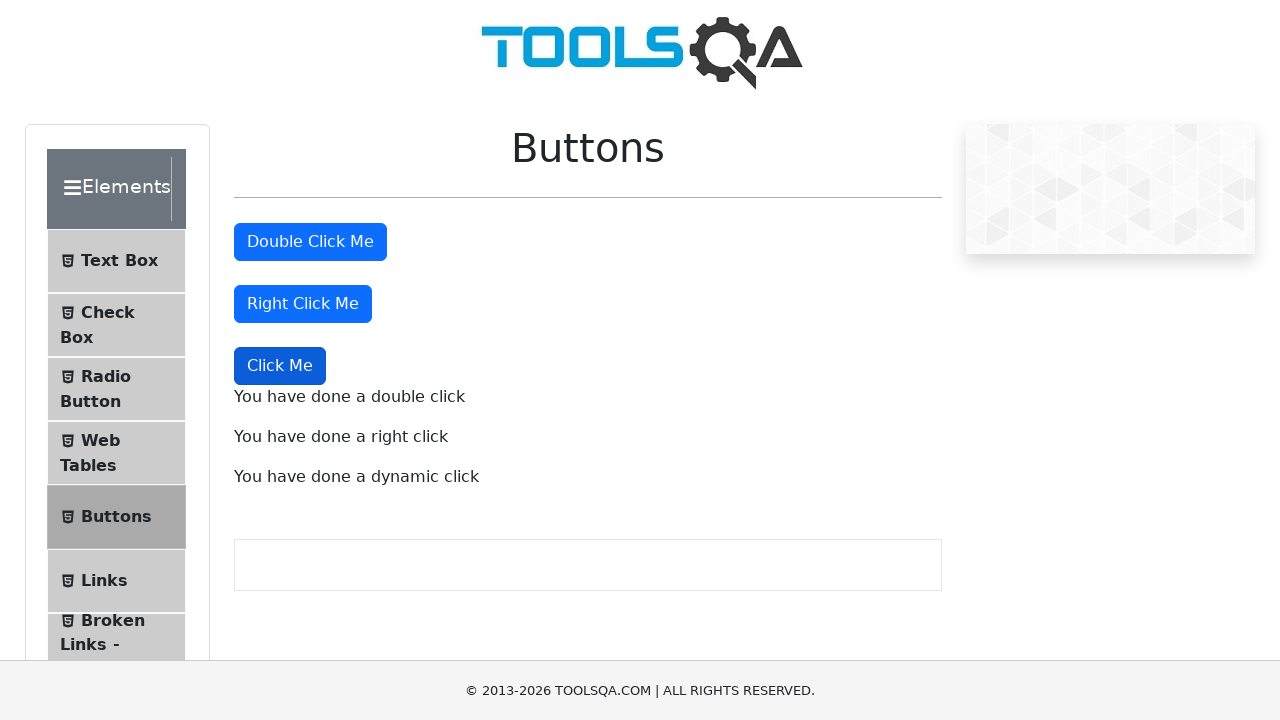